Fills username field and clicks the login button

Starting URL: https://sakshingp.github.io/assignment/login.html

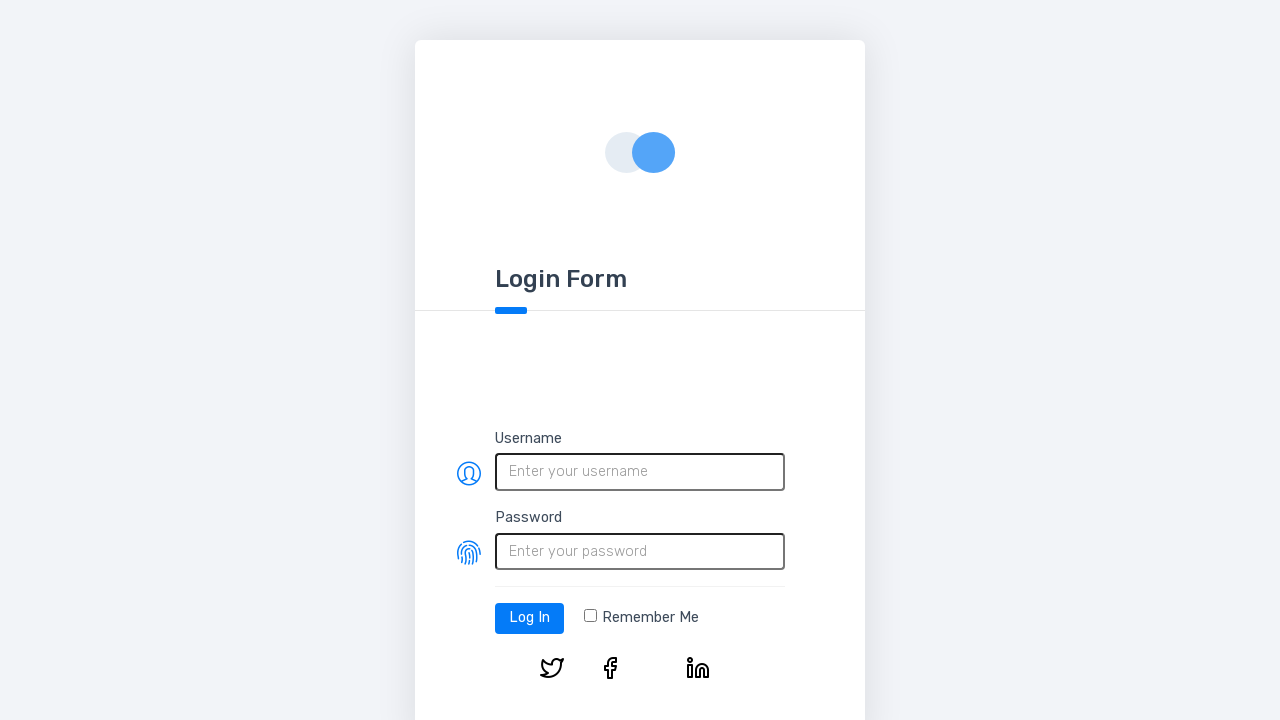

Filled username field with 'snehal@123' on #username
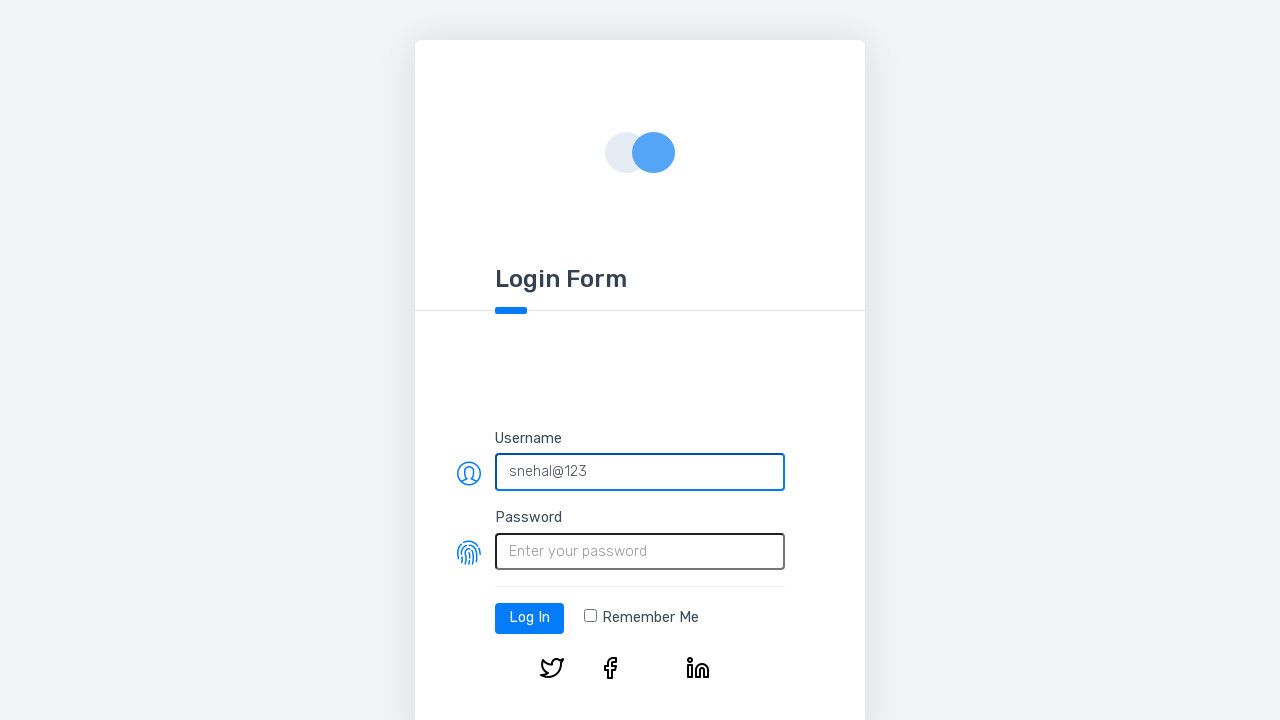

Clicked login button at (530, 618) on xpath=/html/body/div/div/form/div[3]/button
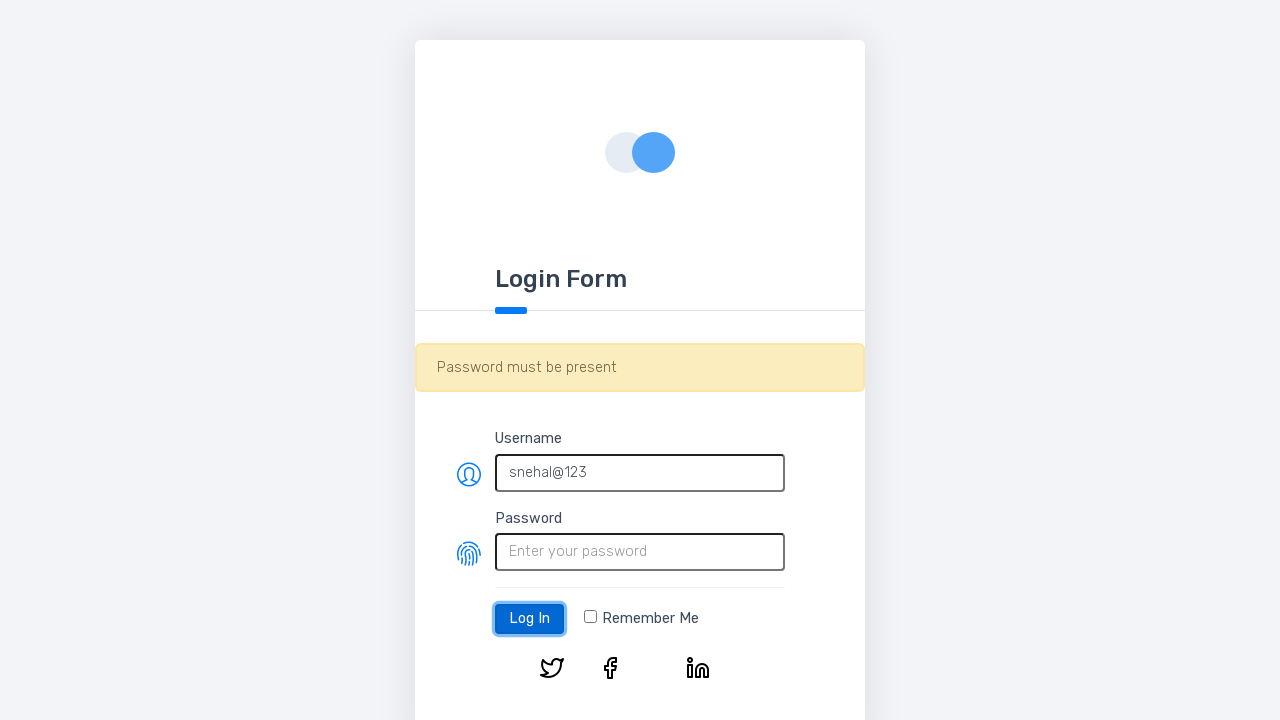

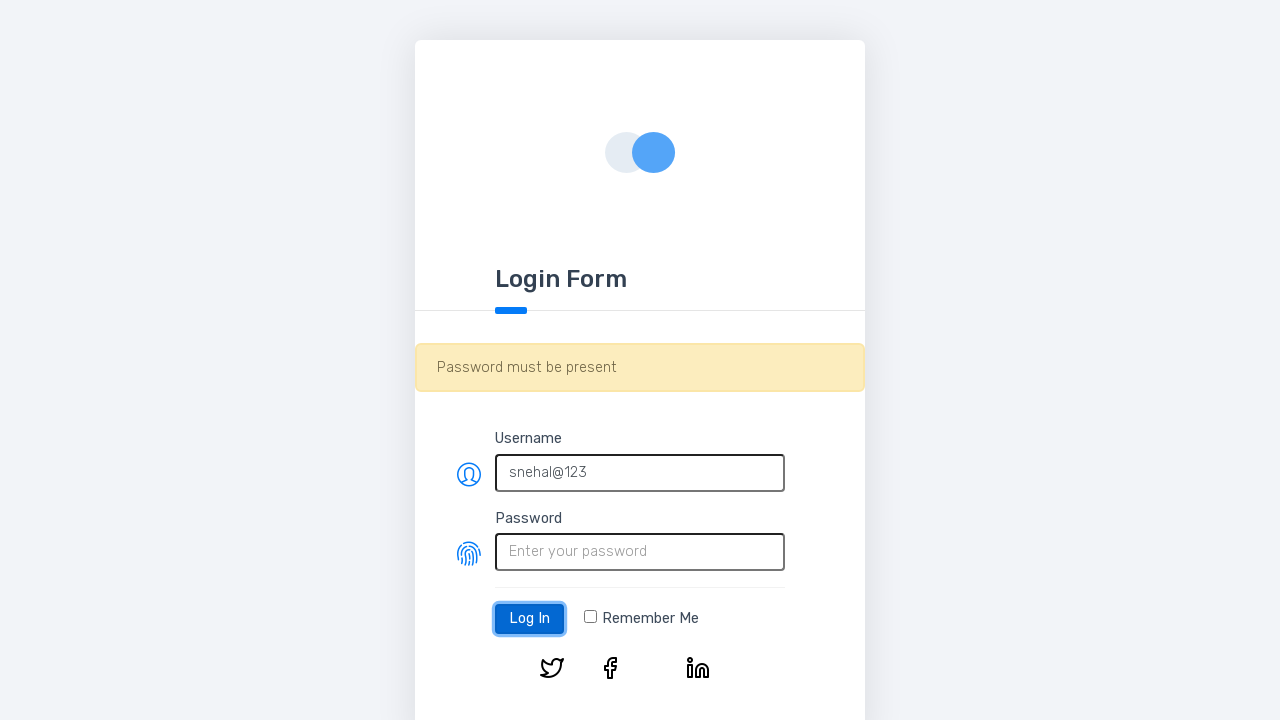